Tests clicking on a Register link using mouse movement and verifies navigation to the registration page.

Starting URL: http://www.webminal.org/

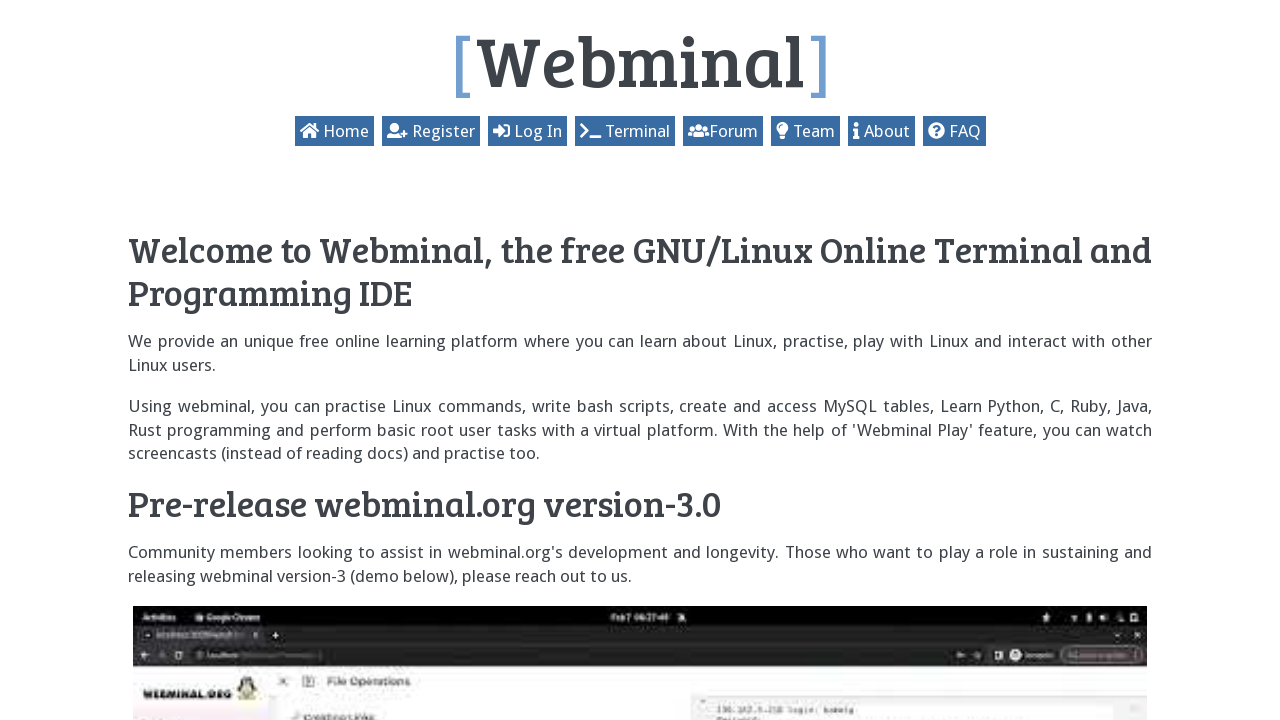

Clicked the Register link using mouse movement at (397, 131) on a:has-text('Register')
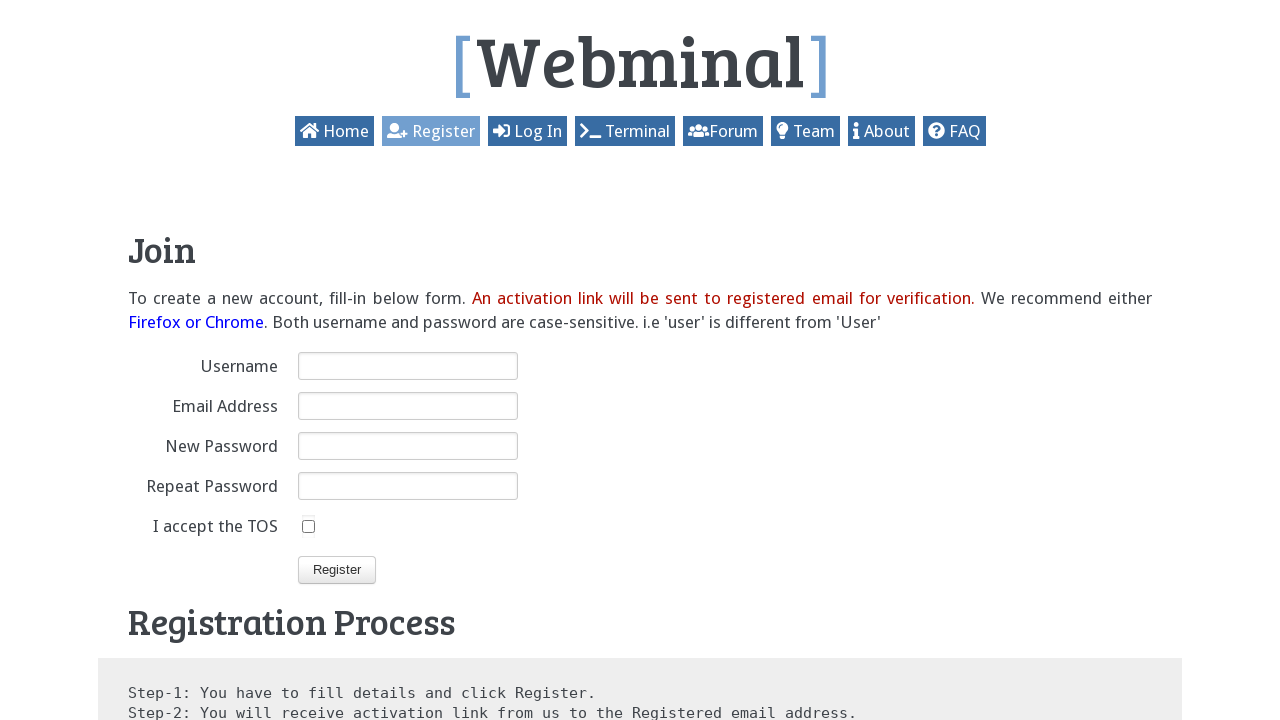

Verified navigation to registration page - 'Join' heading loaded
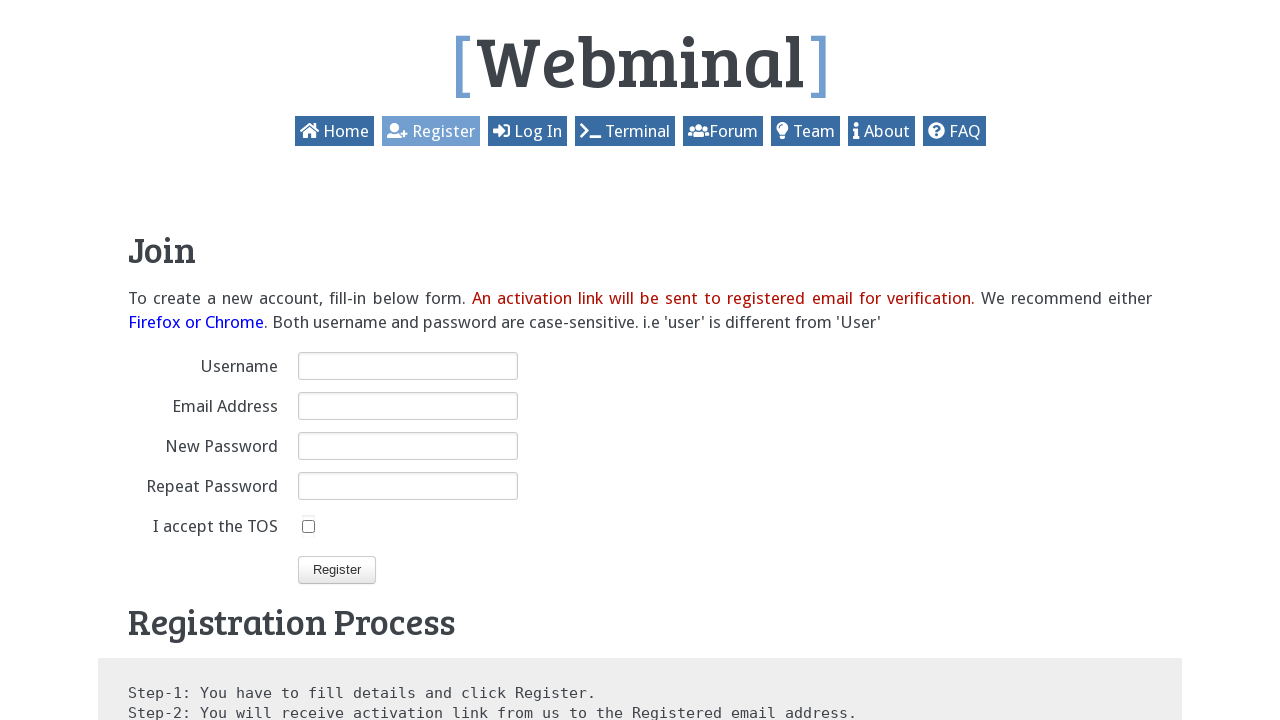

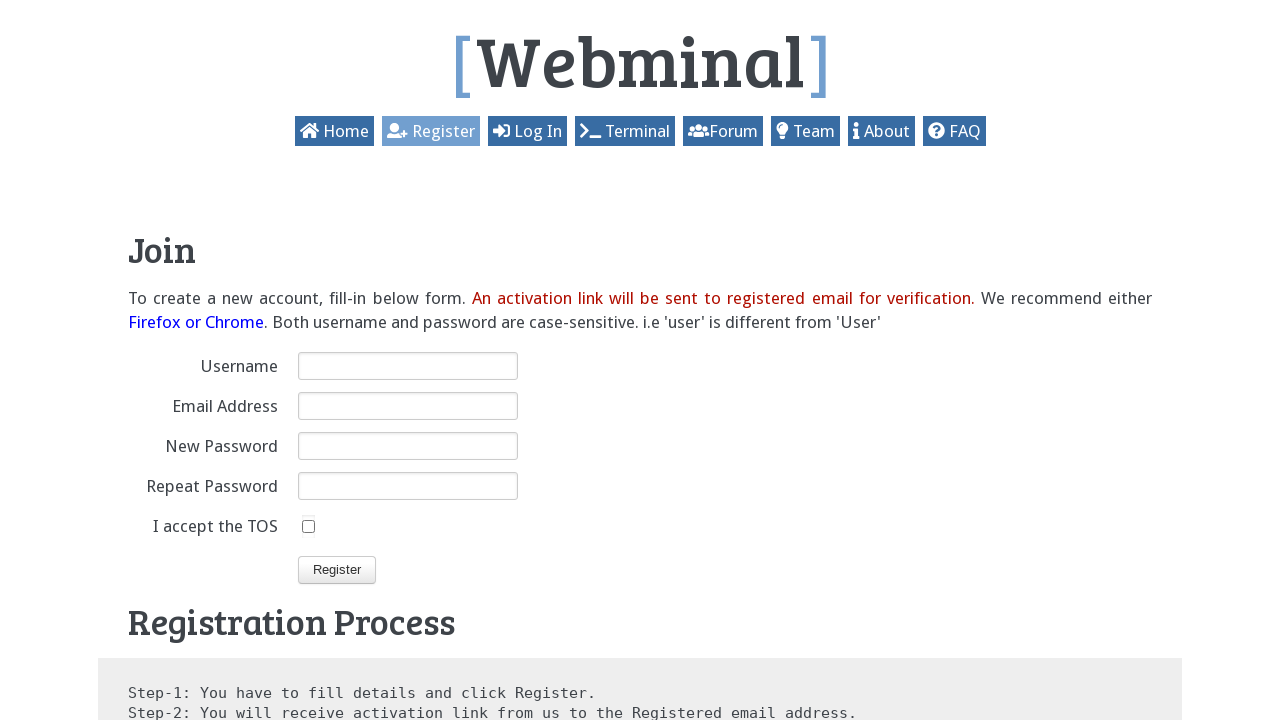